Tests marking all todo items as completed using the toggle-all checkbox

Starting URL: https://demo.playwright.dev/todomvc

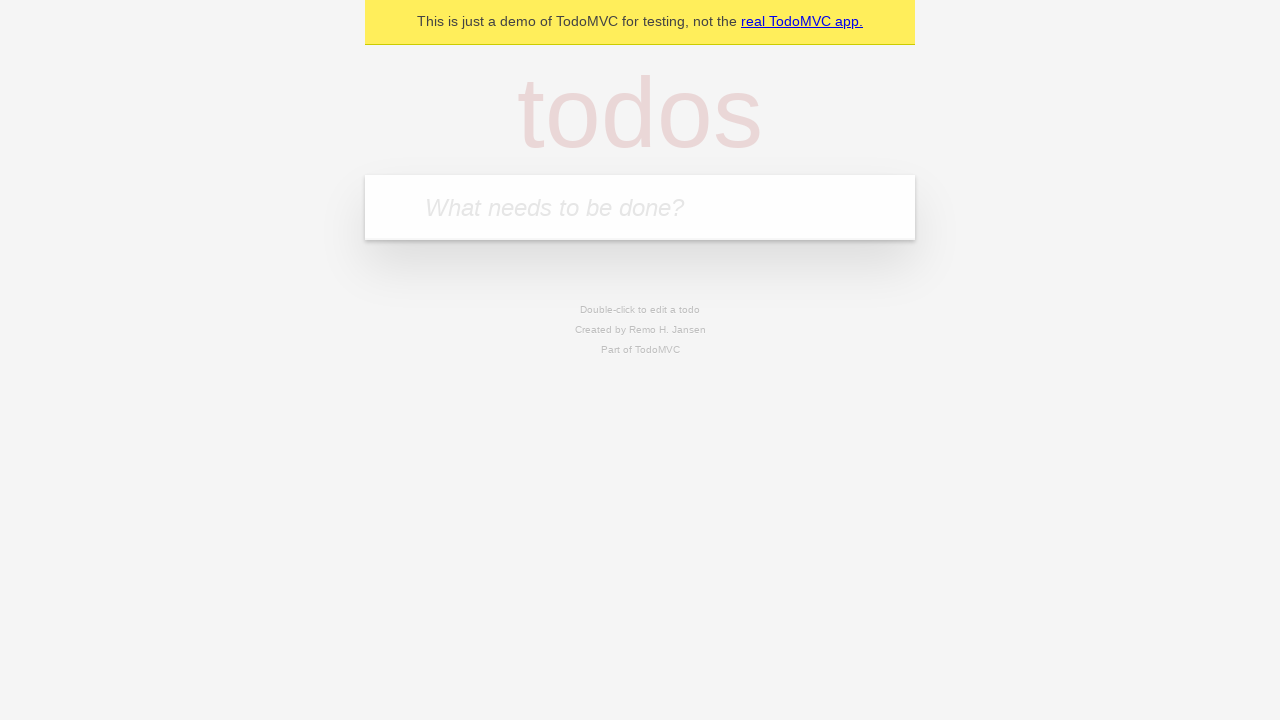

Filled todo input with 'buy some cheese' on internal:attr=[placeholder="What needs to be done?"i]
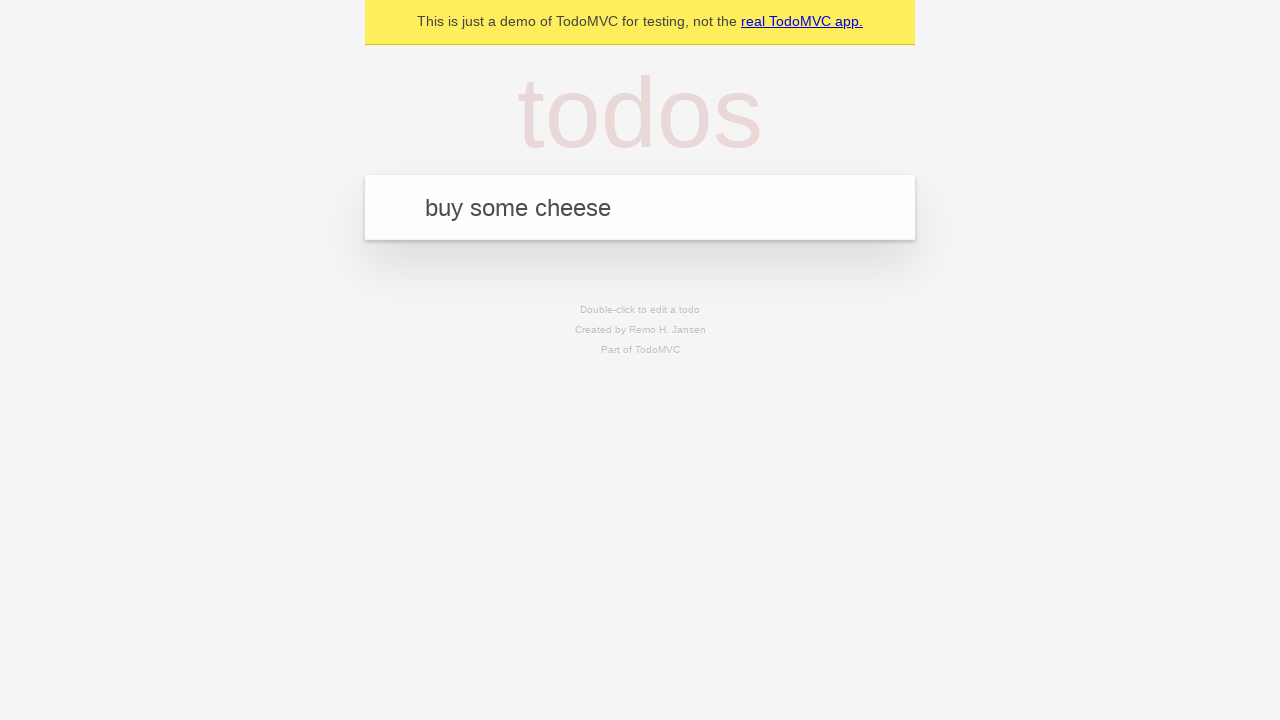

Pressed Enter to create todo 'buy some cheese' on internal:attr=[placeholder="What needs to be done?"i]
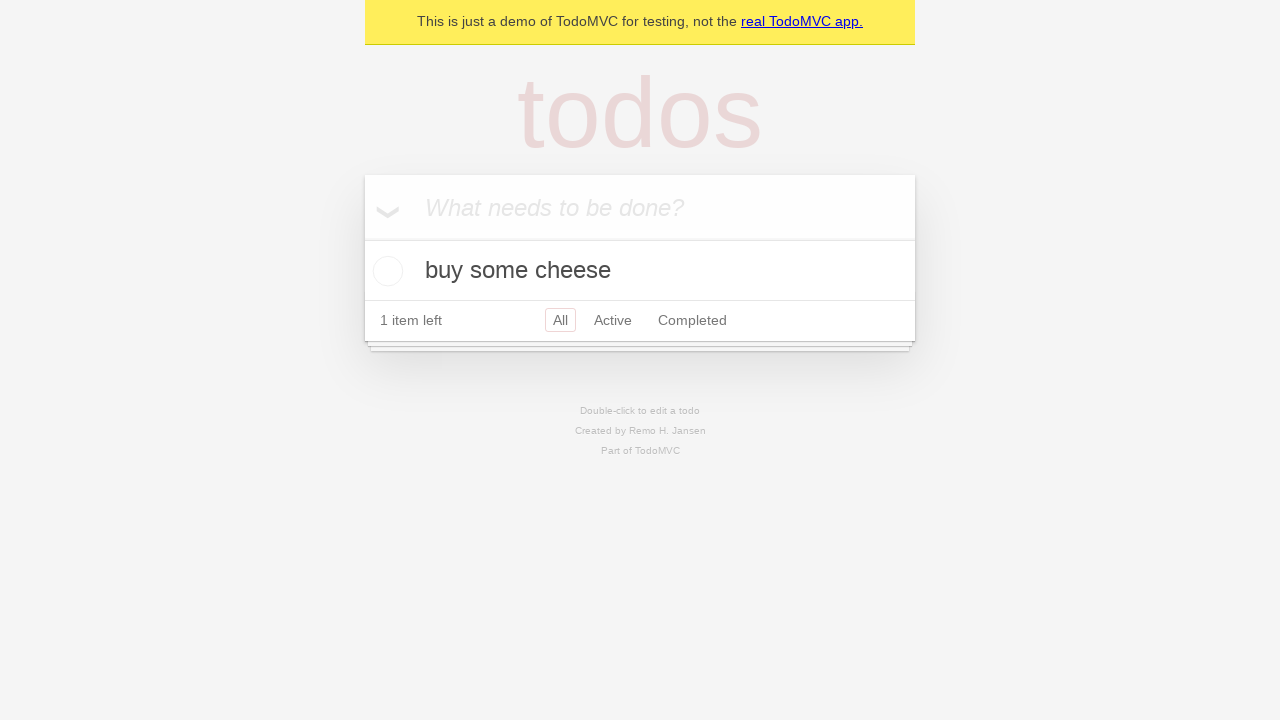

Filled todo input with 'feed the cat' on internal:attr=[placeholder="What needs to be done?"i]
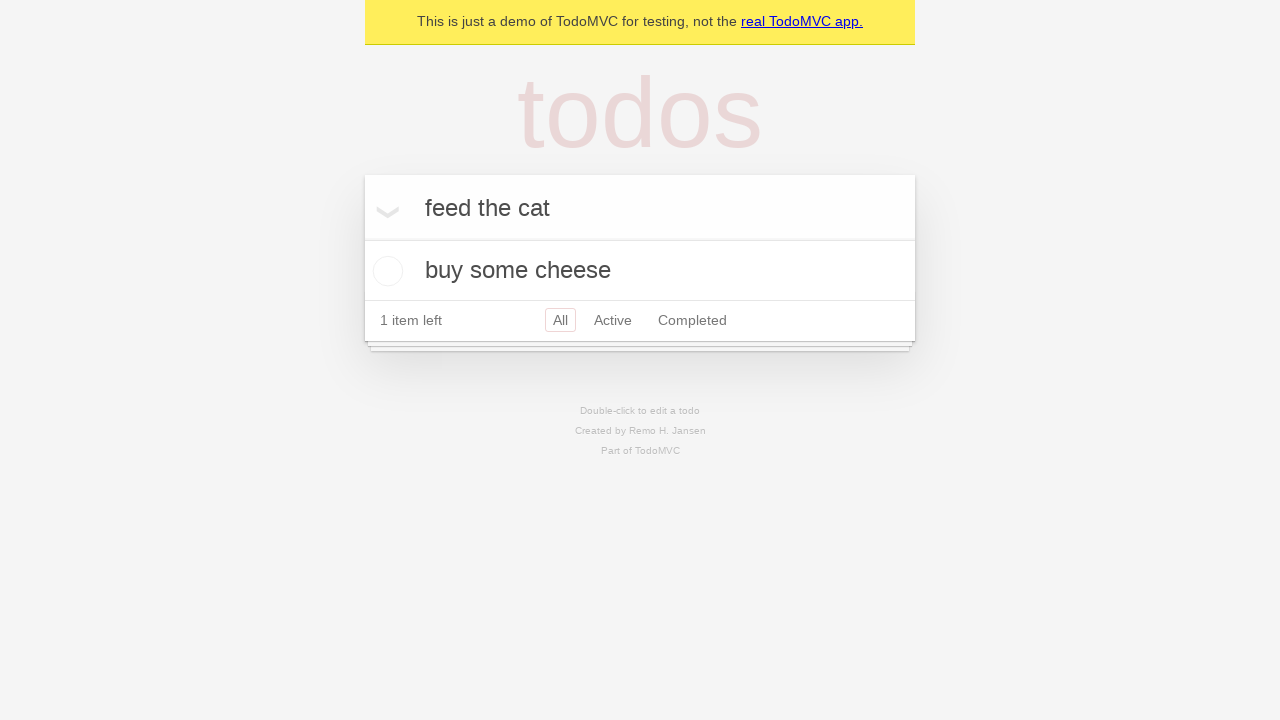

Pressed Enter to create todo 'feed the cat' on internal:attr=[placeholder="What needs to be done?"i]
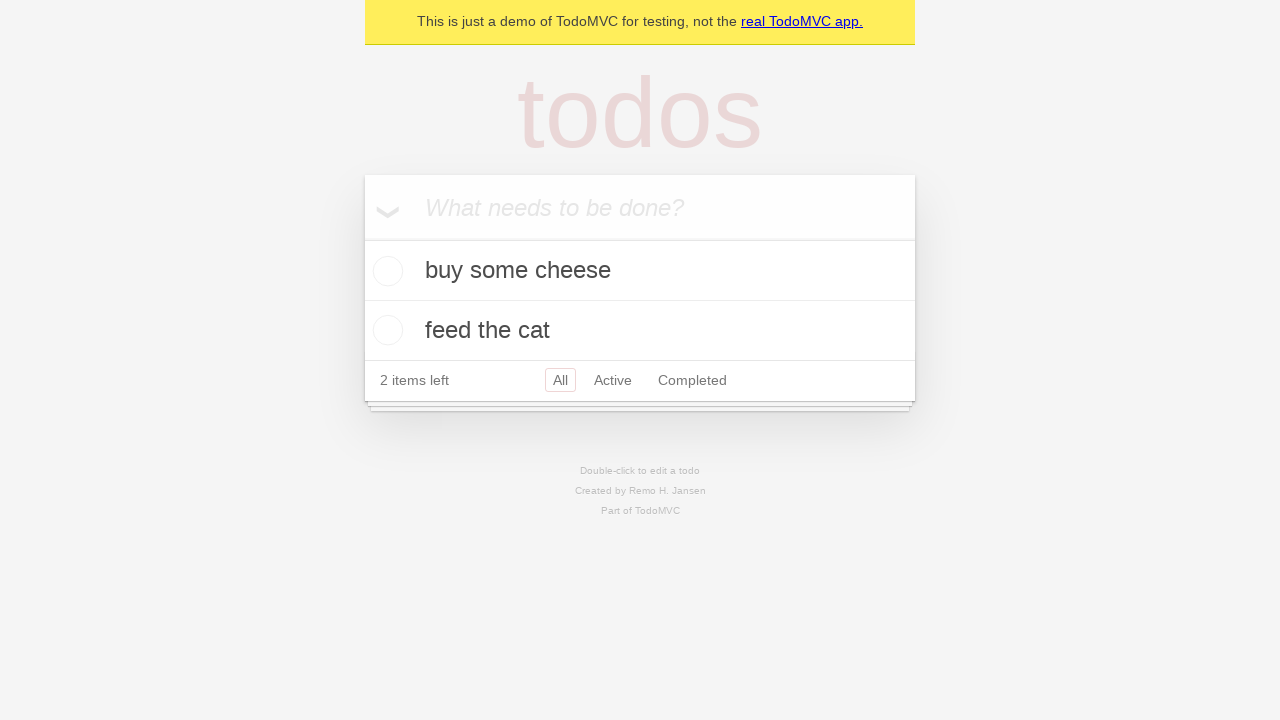

Filled todo input with 'book a doctors appointment' on internal:attr=[placeholder="What needs to be done?"i]
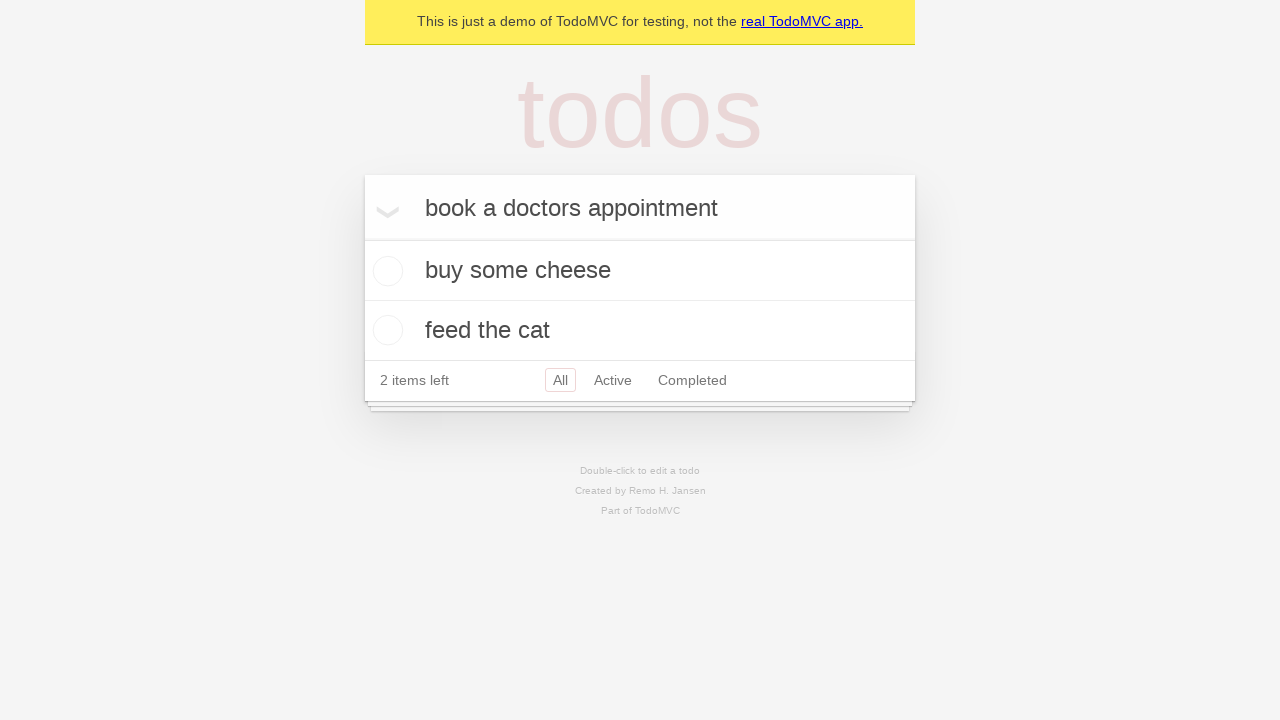

Pressed Enter to create todo 'book a doctors appointment' on internal:attr=[placeholder="What needs to be done?"i]
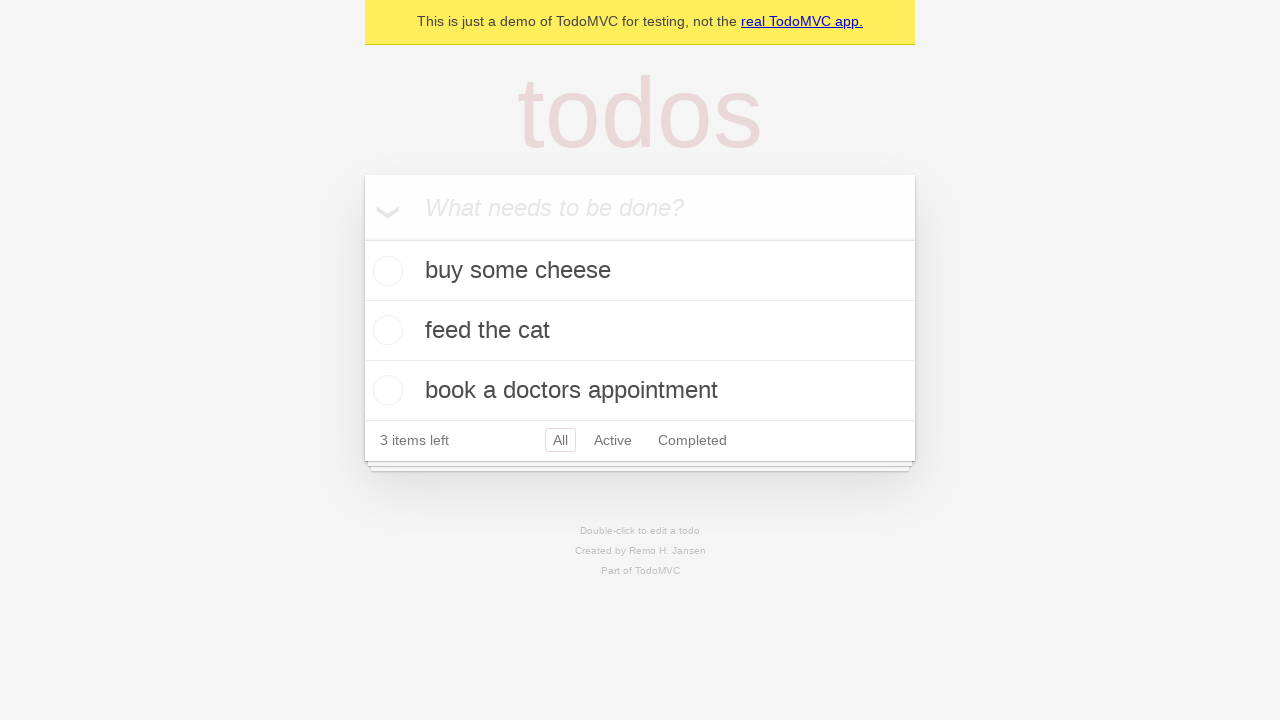

All 3 todos were created and stored in localStorage
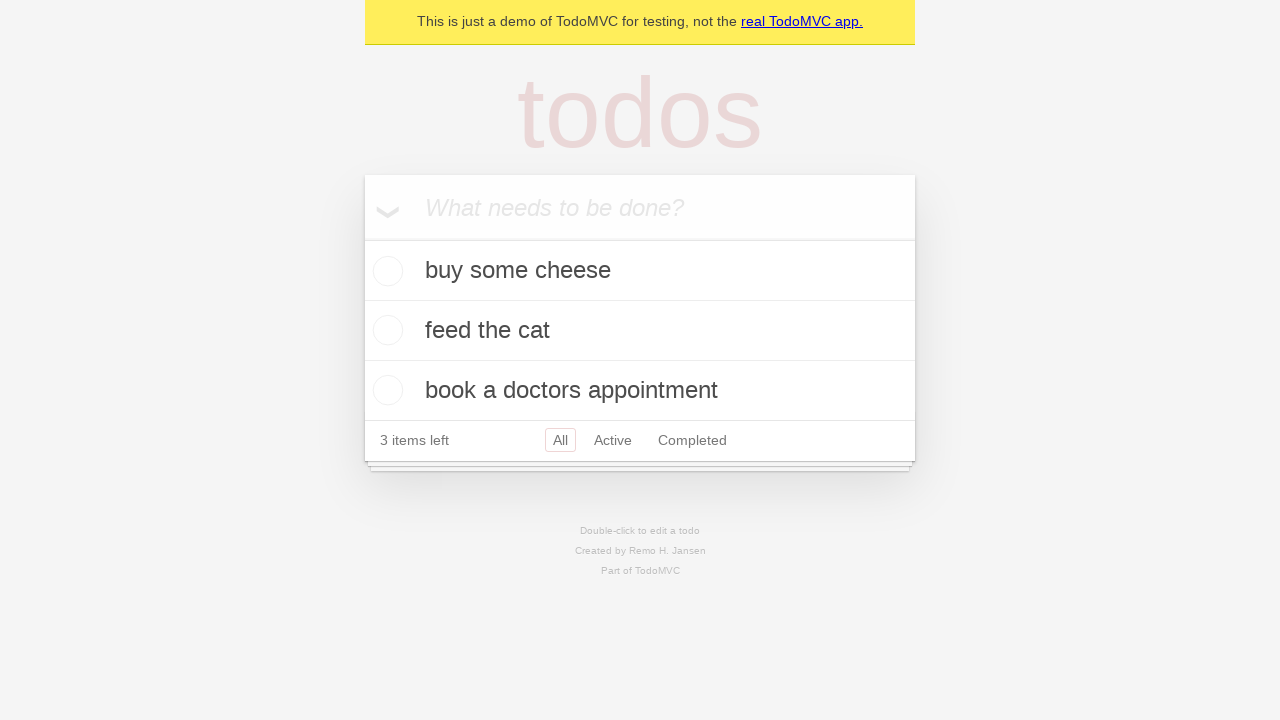

Clicked 'Mark all as complete' checkbox at (362, 238) on internal:label="Mark all as complete"i
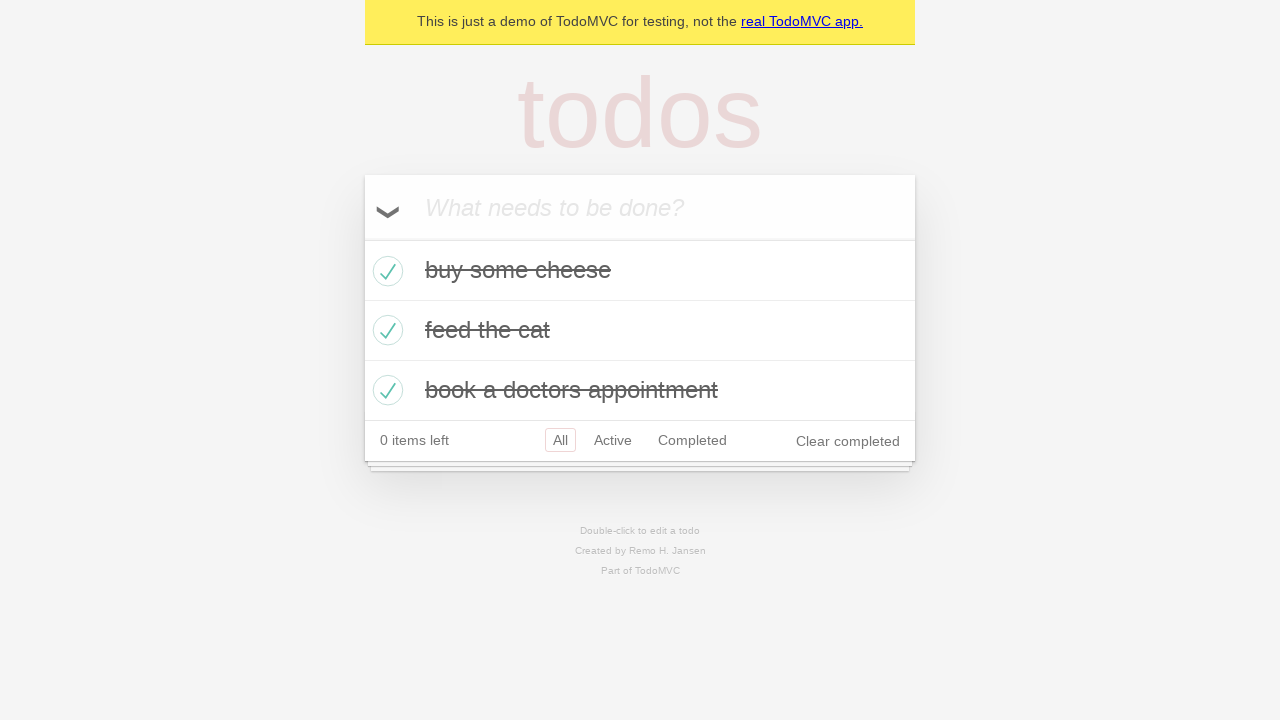

All 3 todos are now marked as completed
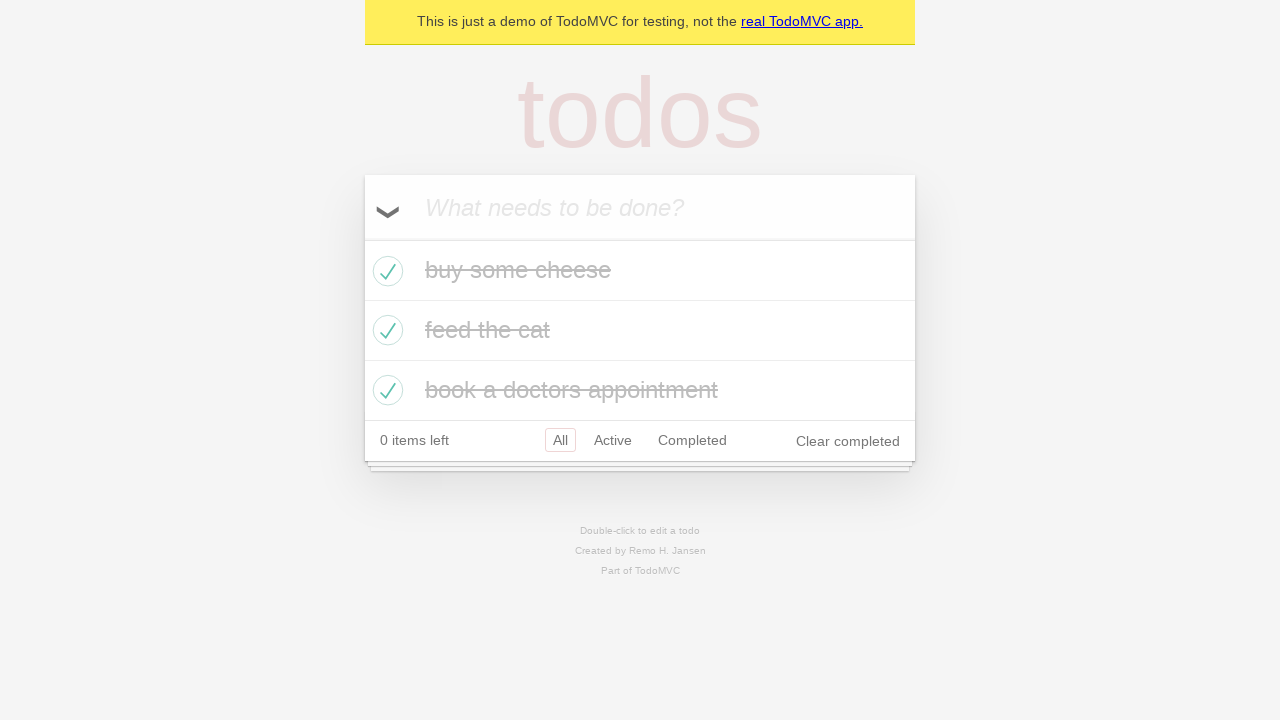

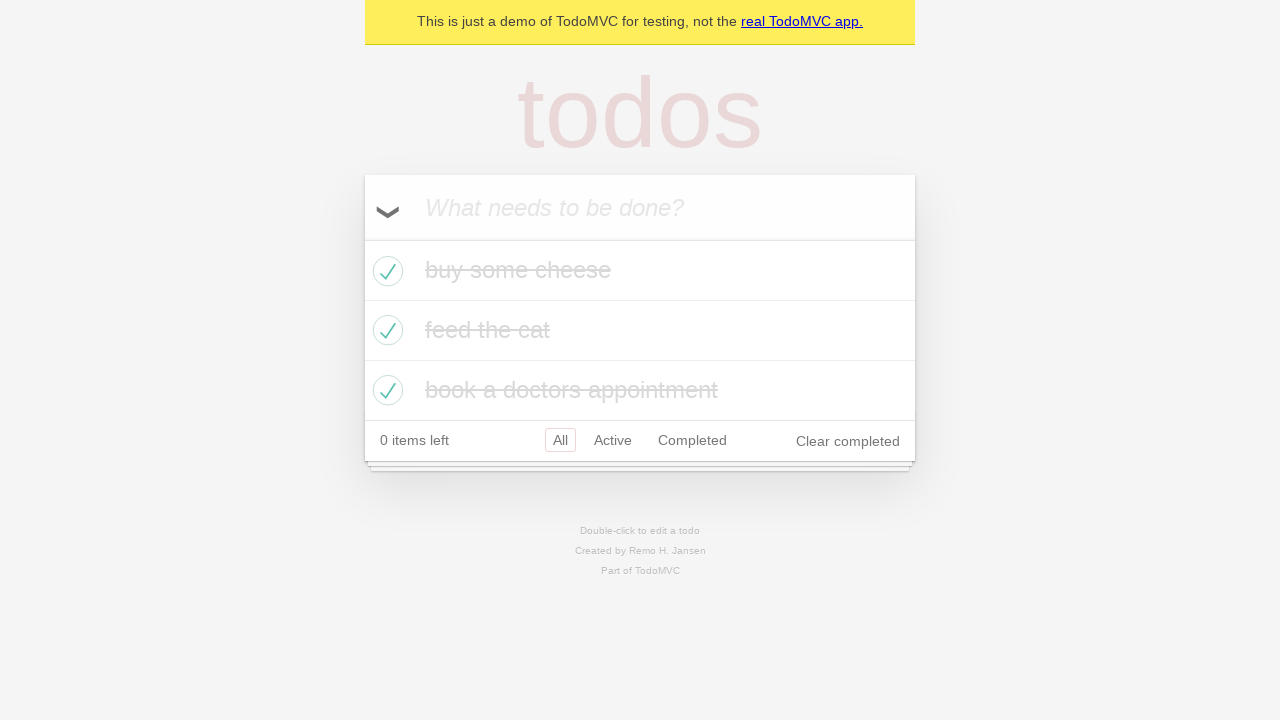